Navigates to the Hepsiburada e-commerce homepage and maximizes the browser window

Starting URL: https://www.hepsiburada.com/

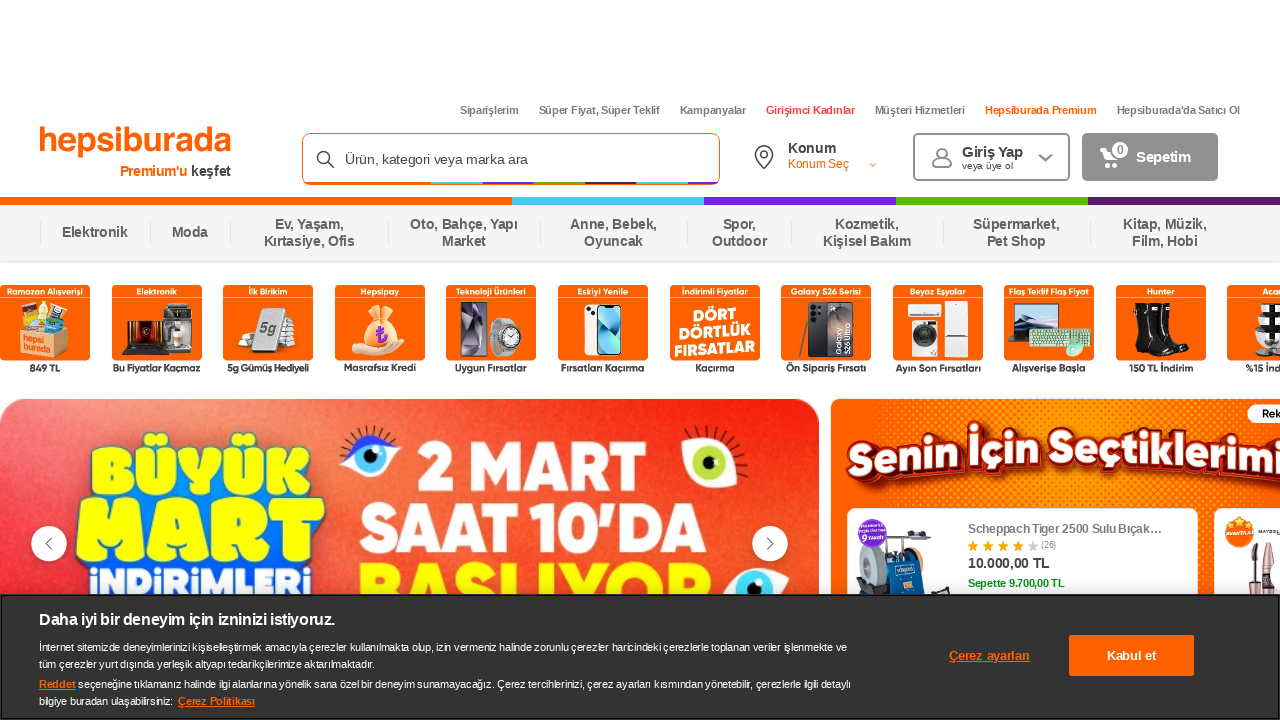

Set viewport size to 1920x1080
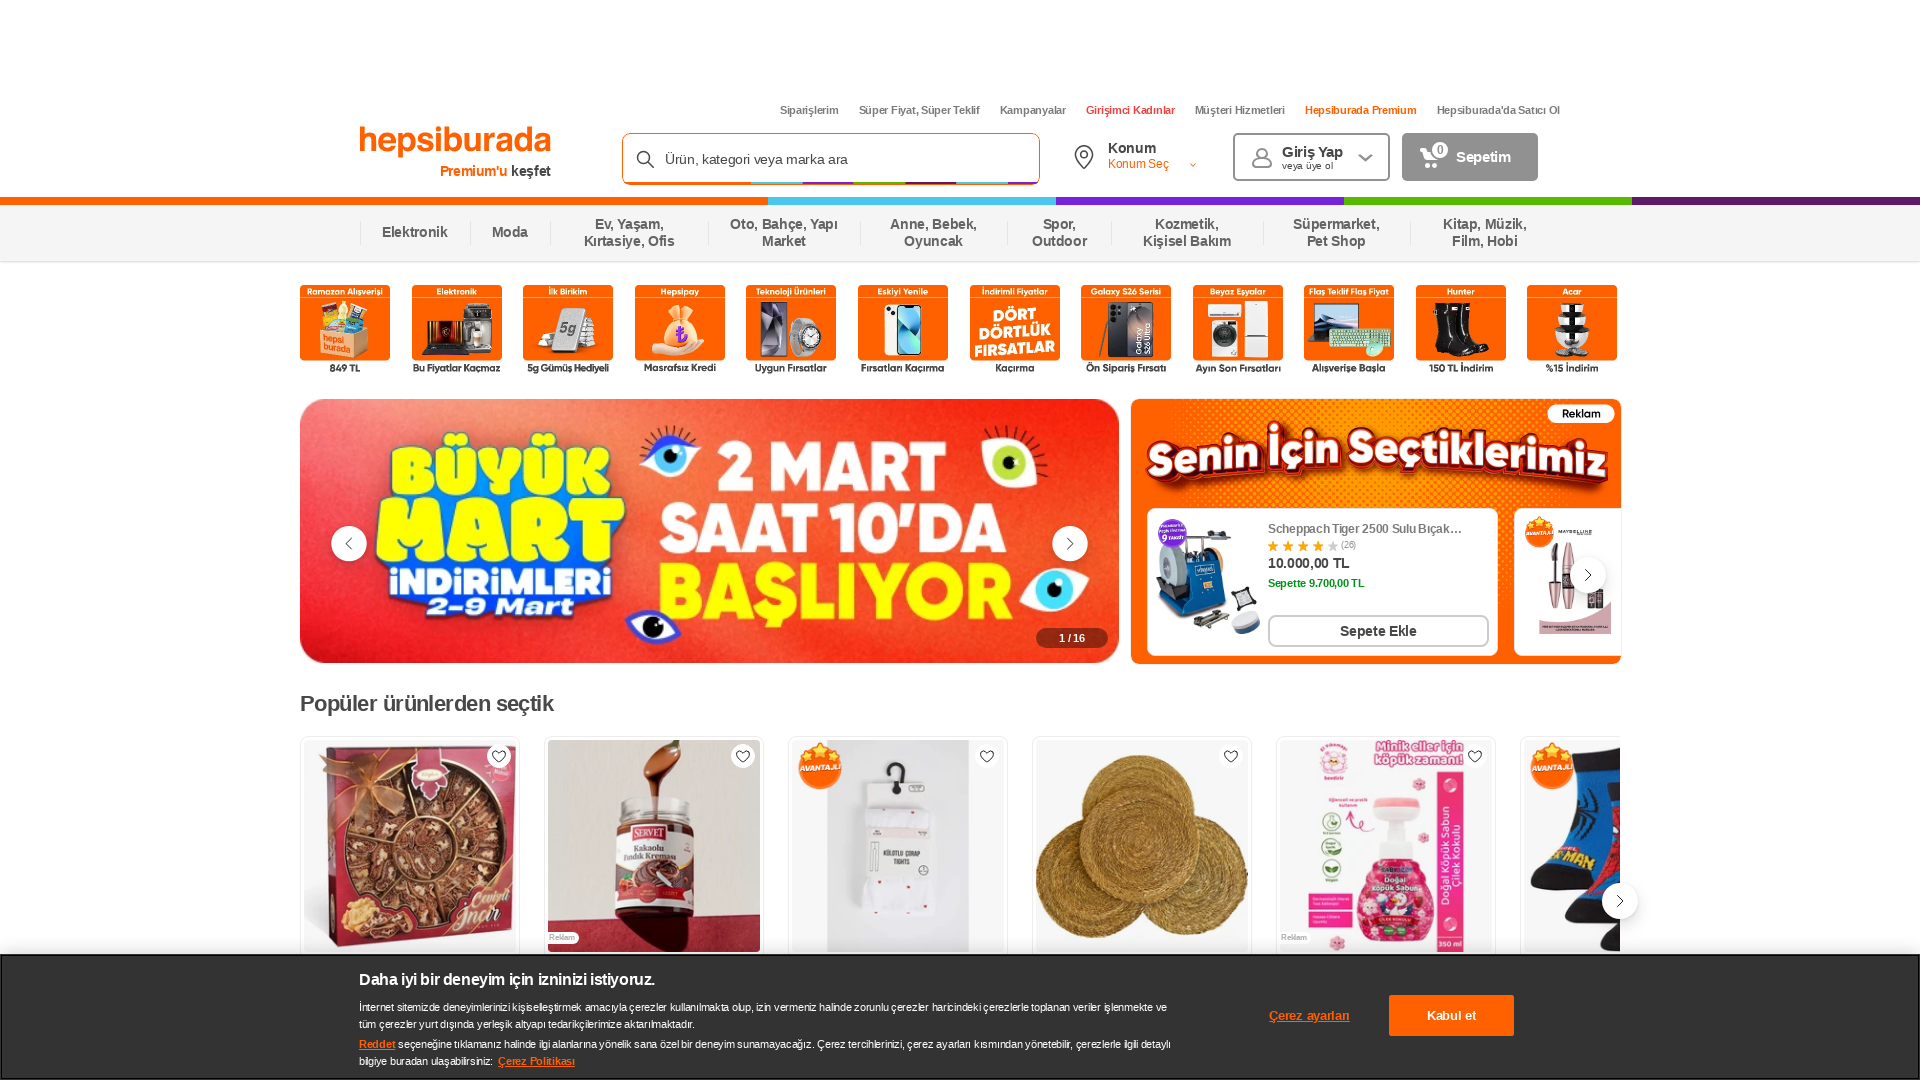

Waited for page to reach domcontentloaded state
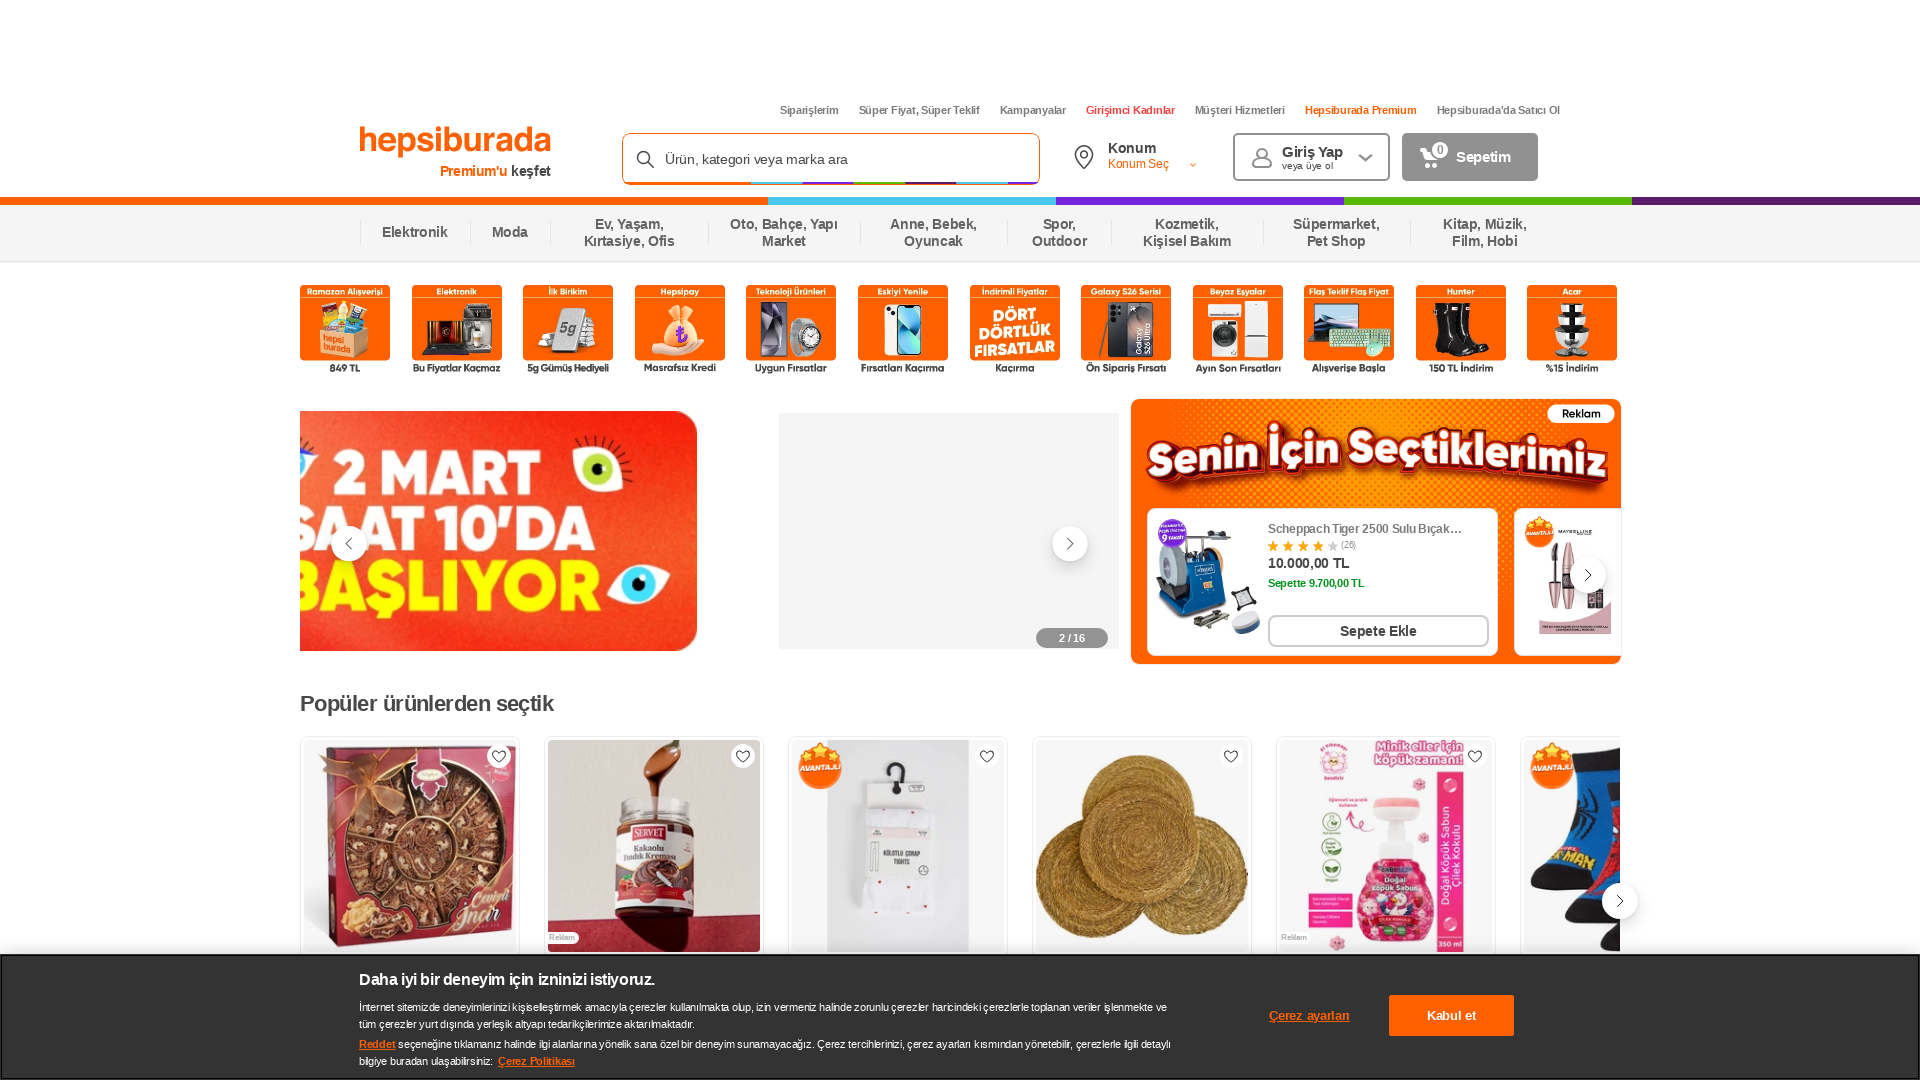

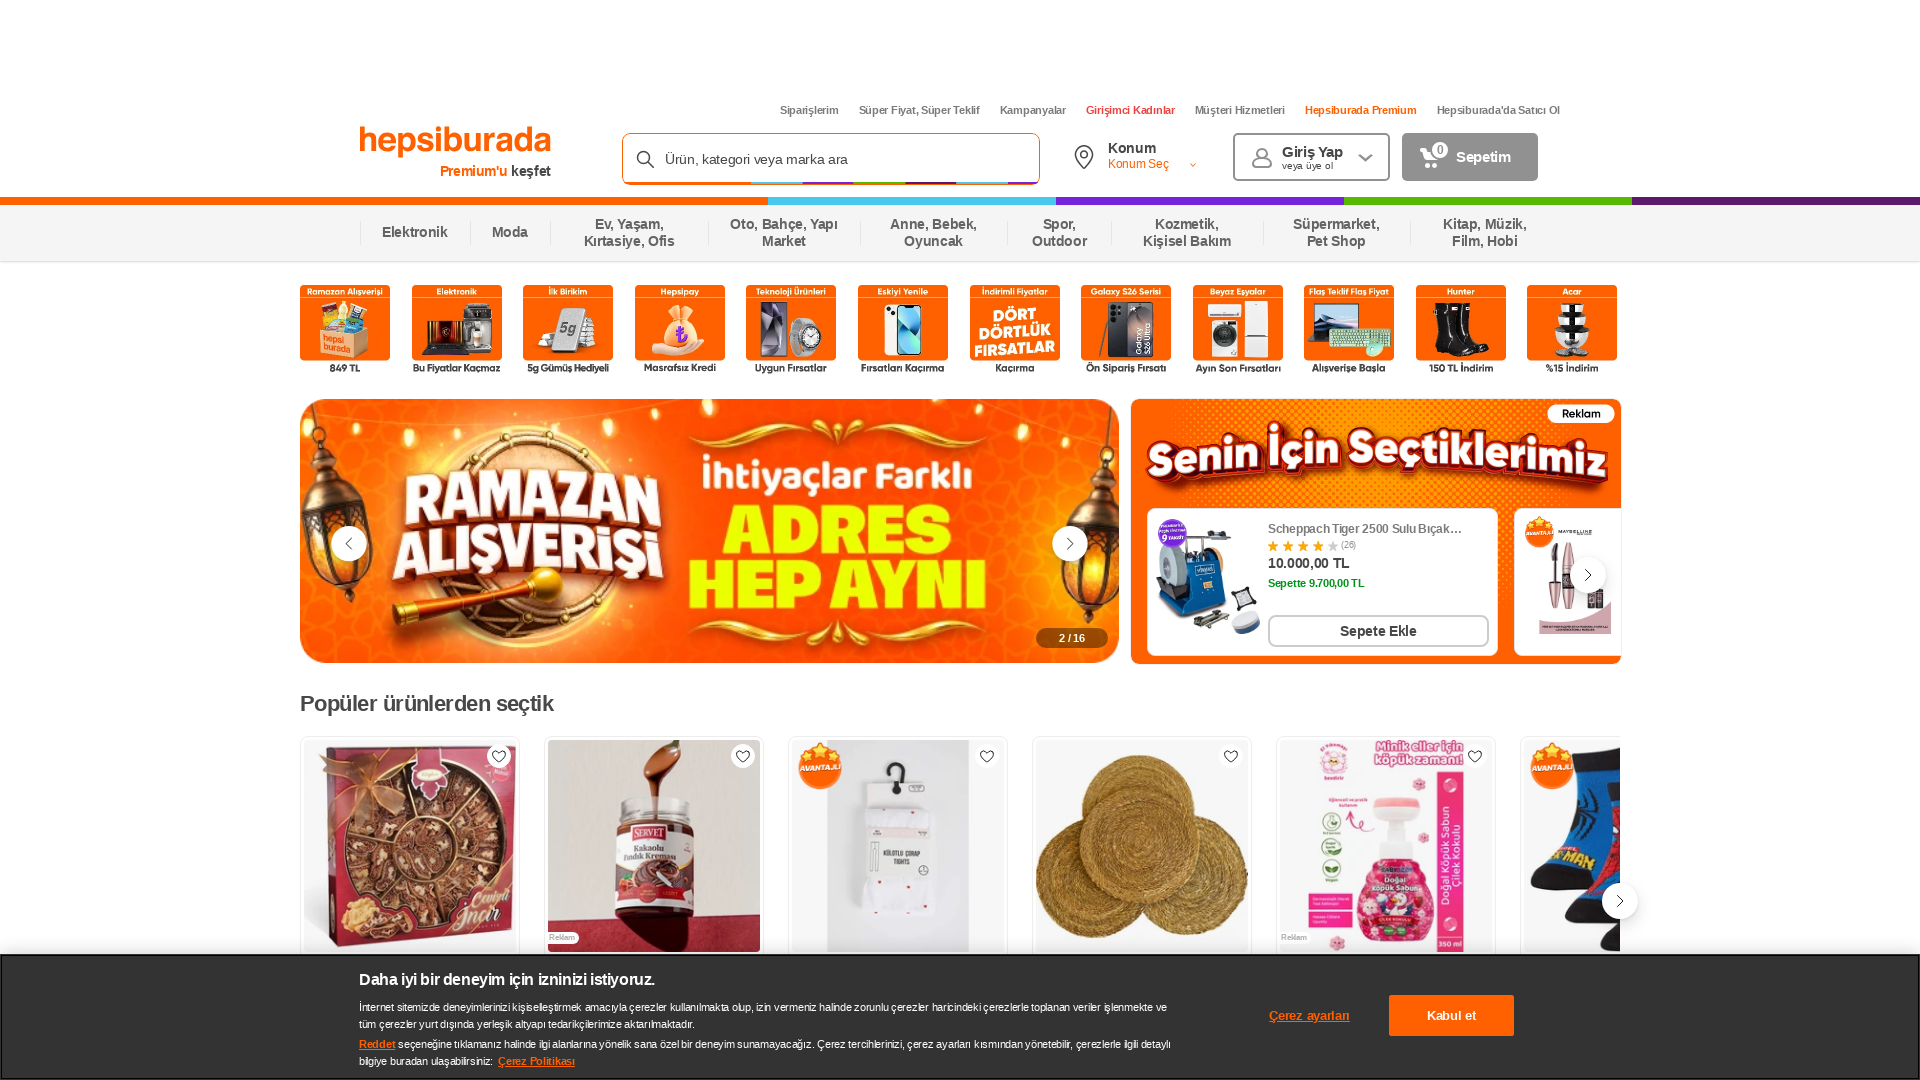